Tests React Semantic UI searchable dropdown by typing and selecting a country from the dropdown

Starting URL: https://react.semantic-ui.com/maximize/dropdown-example-search-selection/

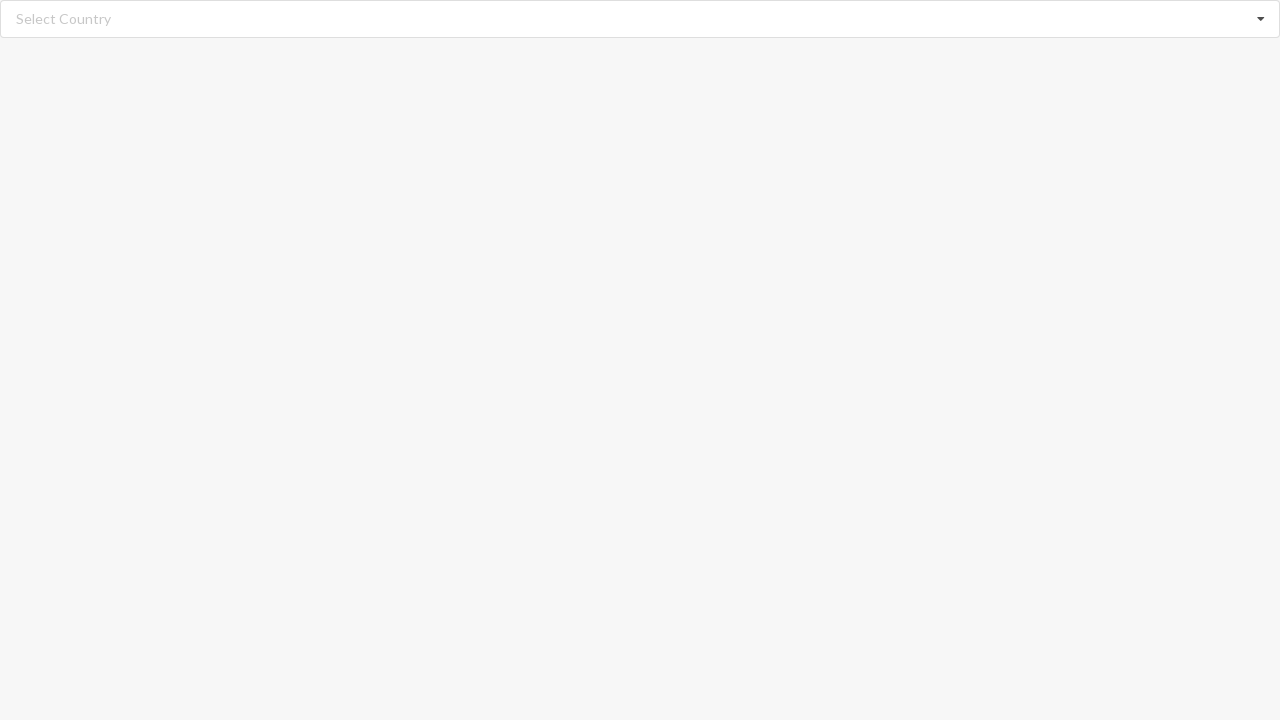

Typed 'Benin' in the searchable dropdown to filter country options on input.search
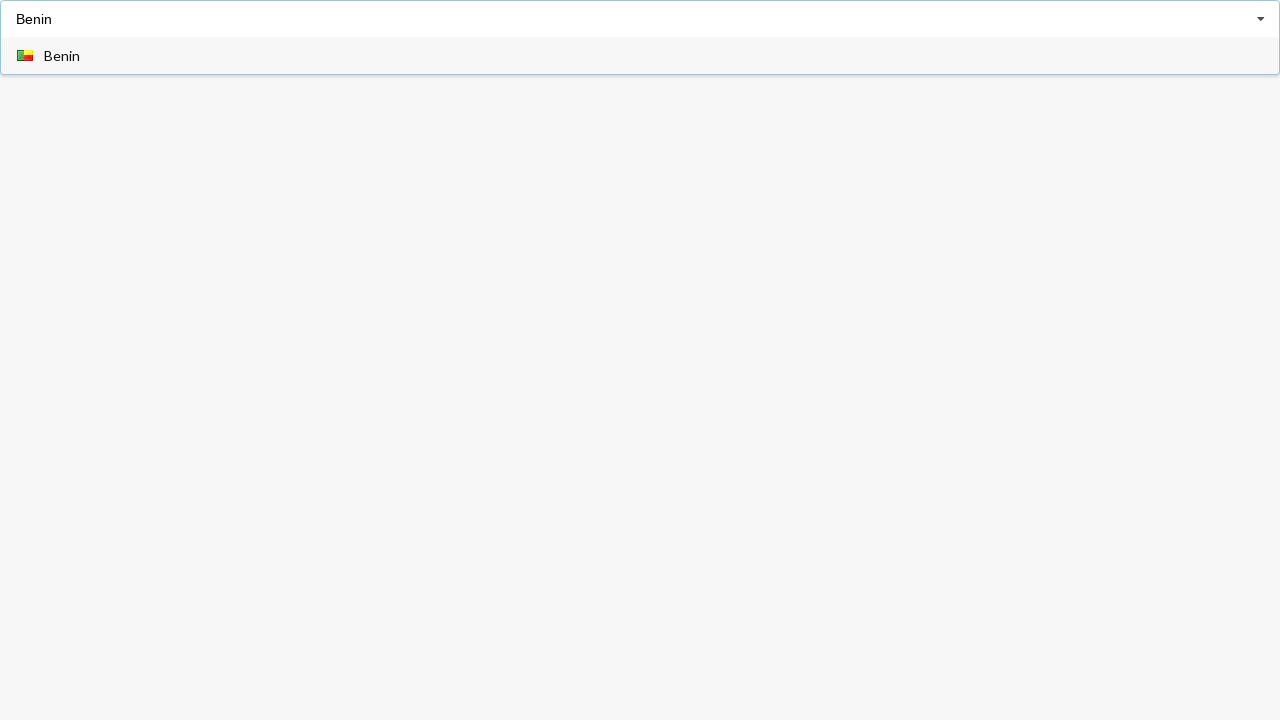

Clicked on 'Benin' option from the filtered dropdown results at (62, 56) on div.visible>div>span:text('Benin')
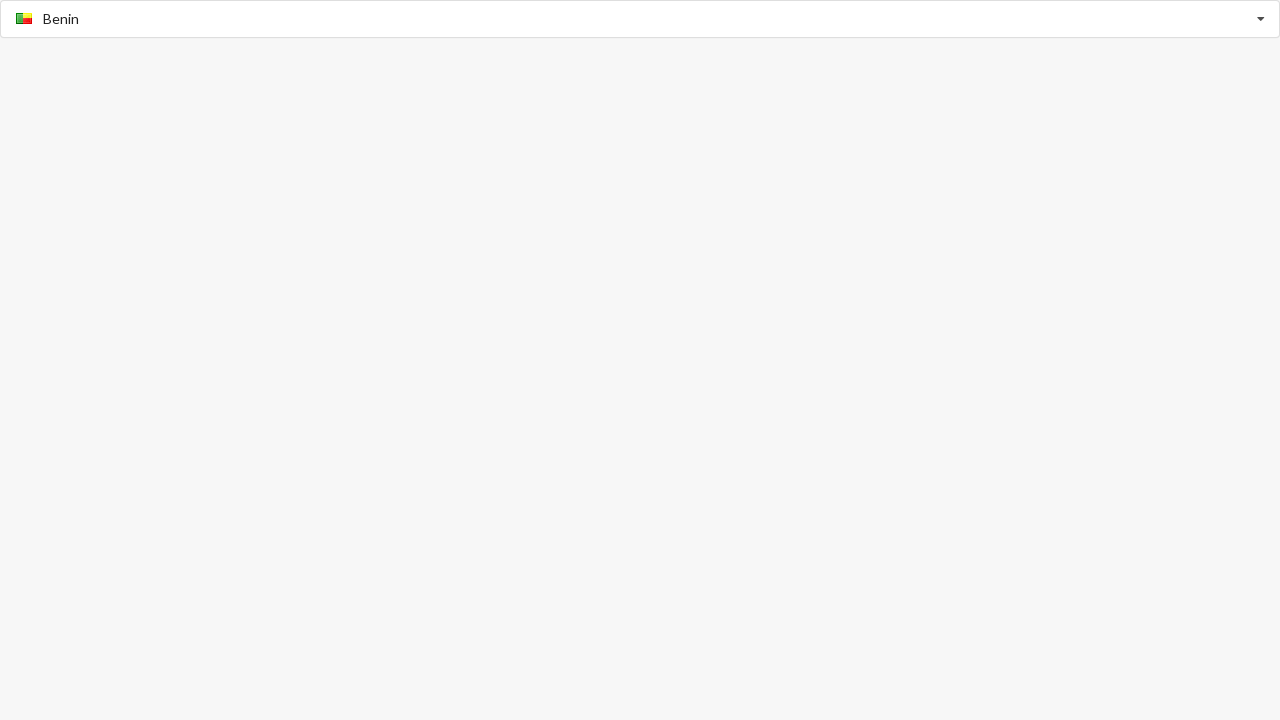

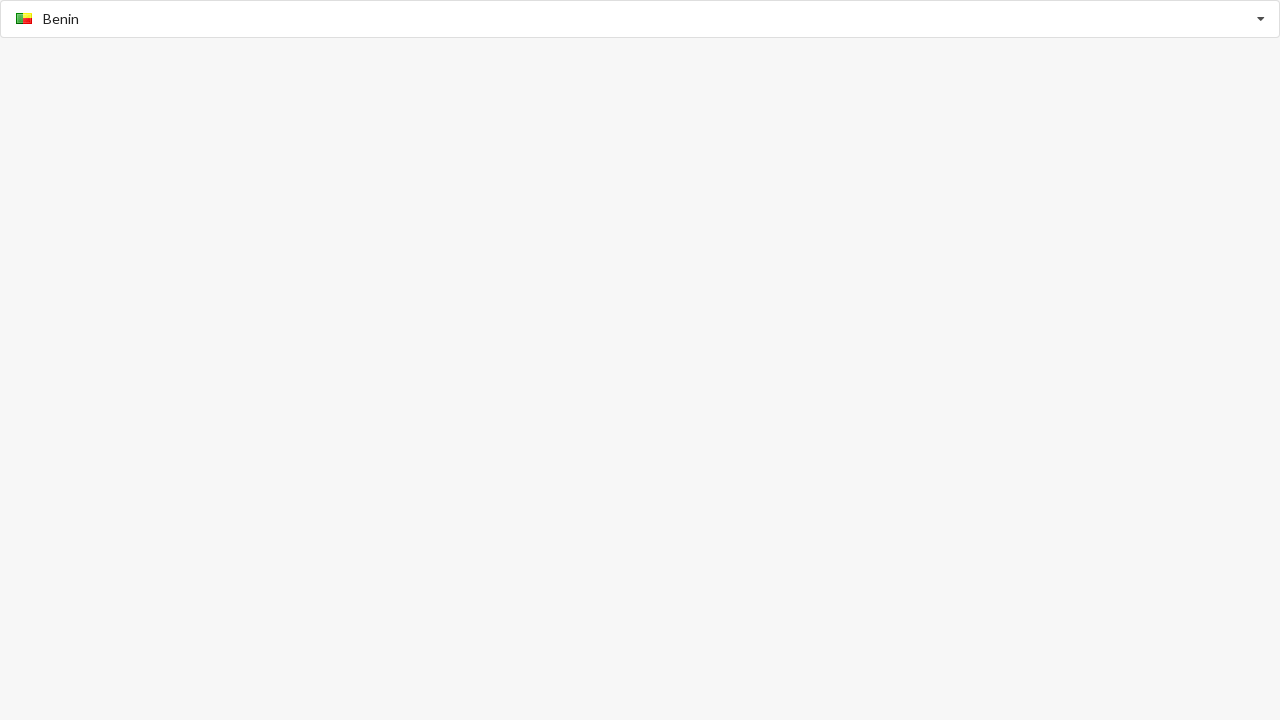